Tests dropdown selection functionality by selecting an option and verifying its text

Starting URL: https://the-internet.herokuapp.com/checkboxes

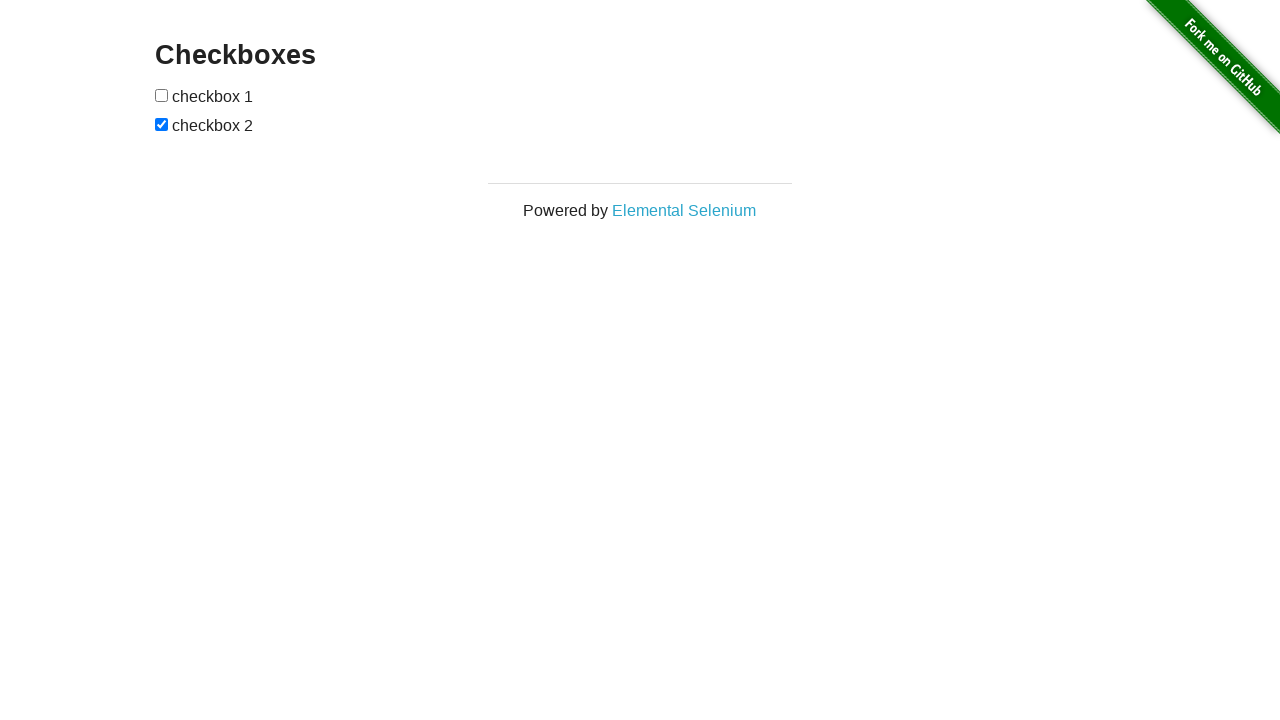

Navigated to dropdown page at https://the-internet.herokuapp.com/dropdown
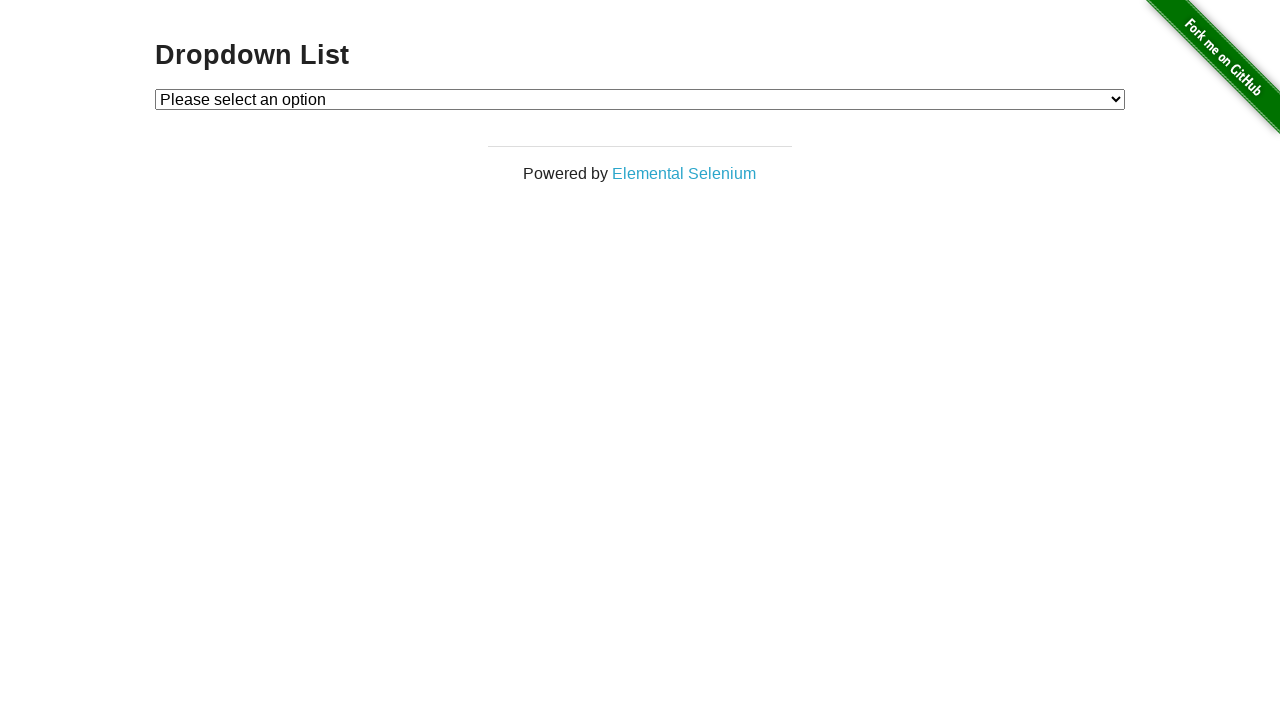

Selected option 1 from dropdown menu on #dropdown
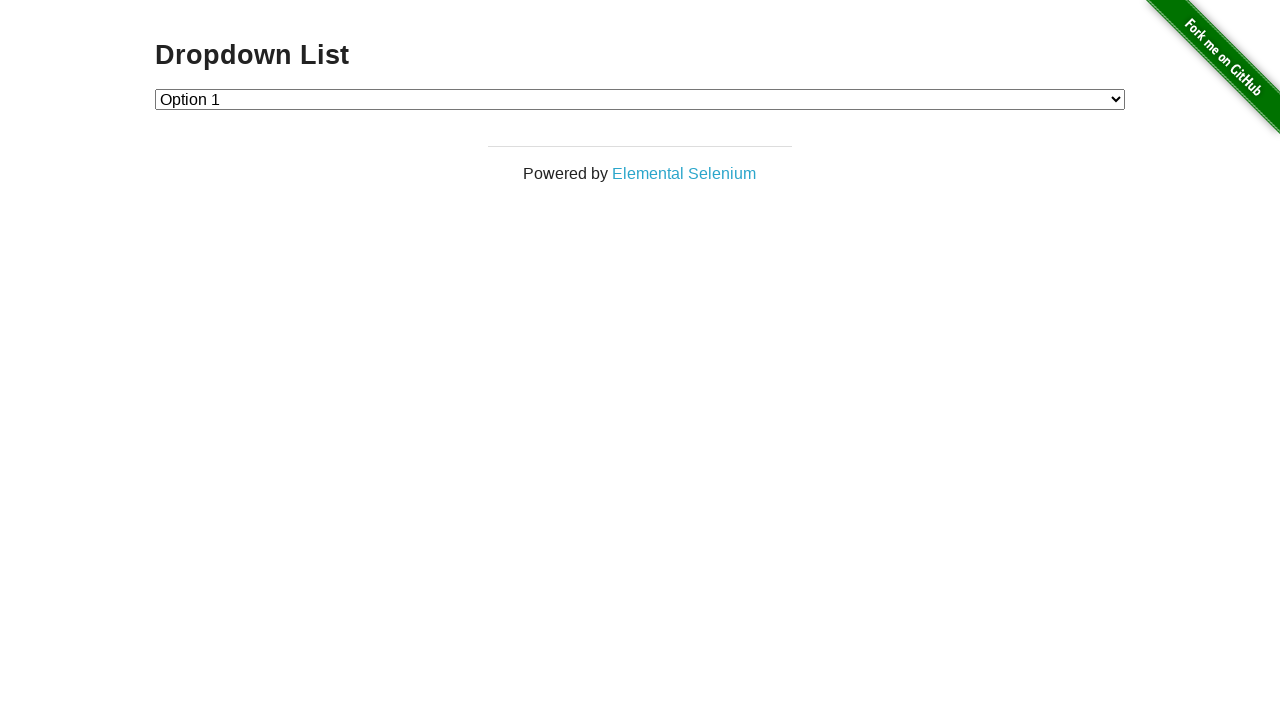

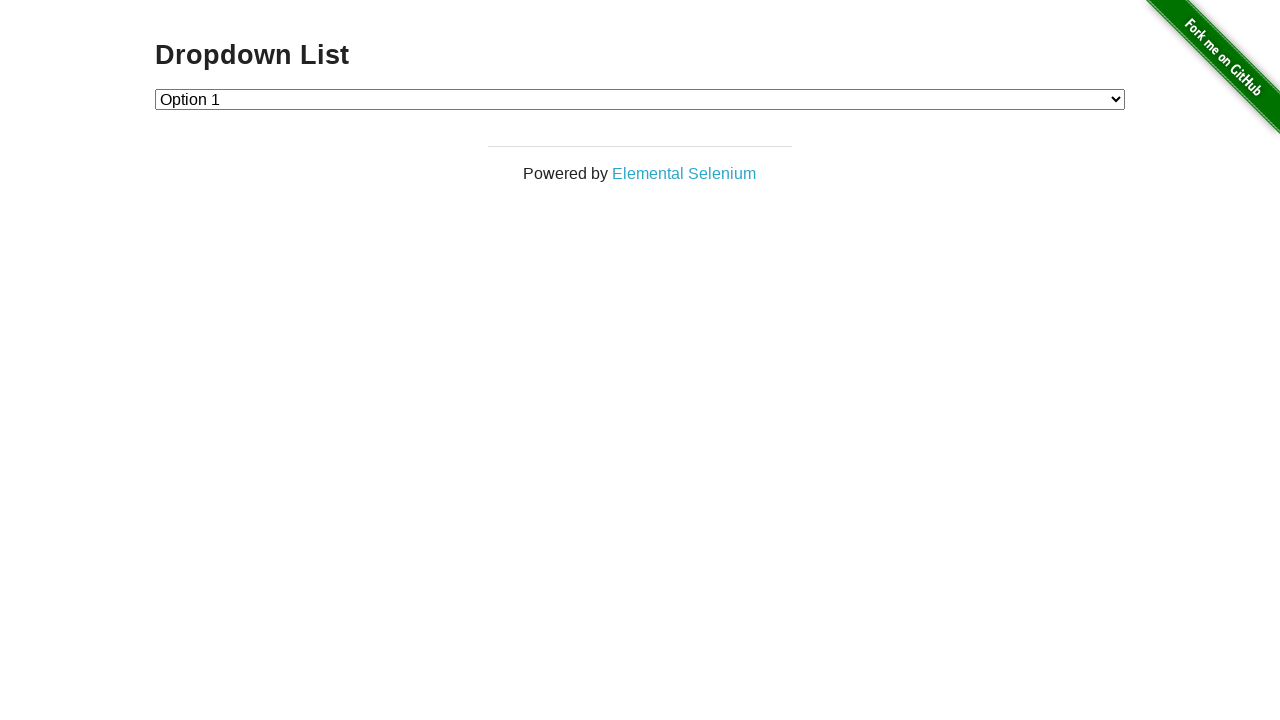